Tests clicking a Twitter follow link that opens in a new popup window

Starting URL: https://www.lambdatest.com/selenium-playground/window-popup-modal-demo

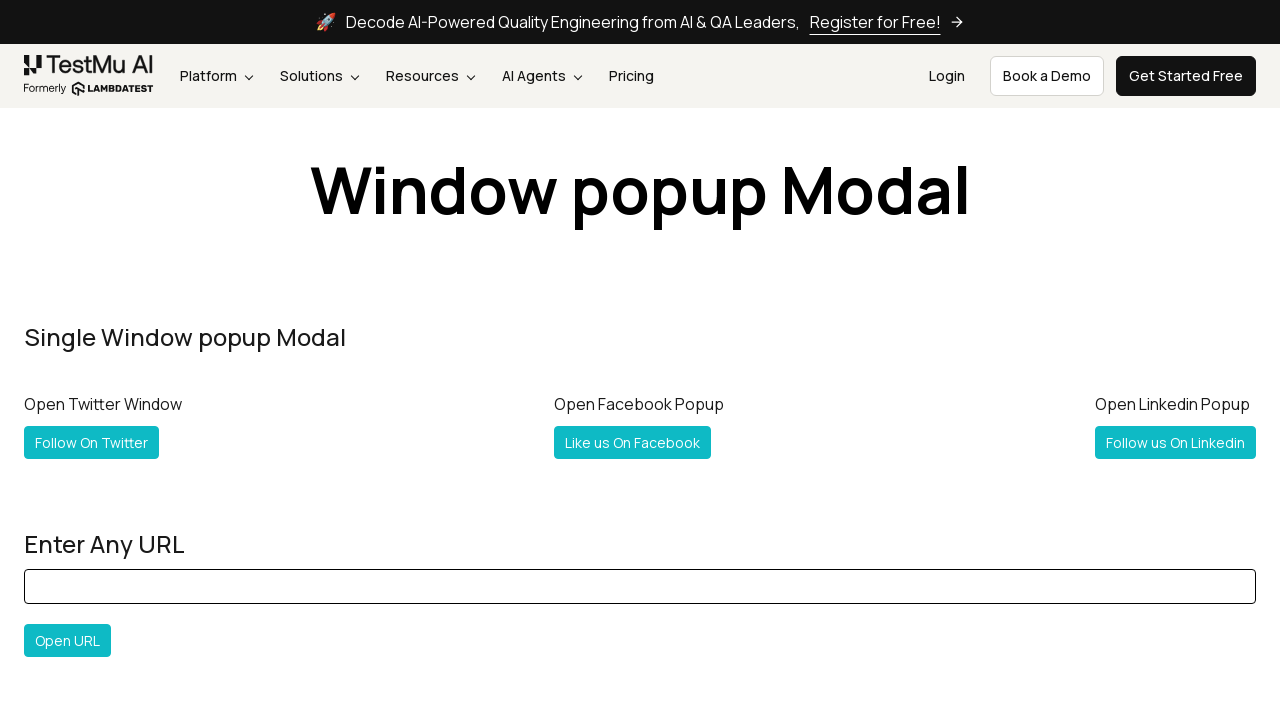

Clicked Twitter follow link for @Lambdatesting at (92, 442) on a[title='Follow @Lambdatesting on Twitter']
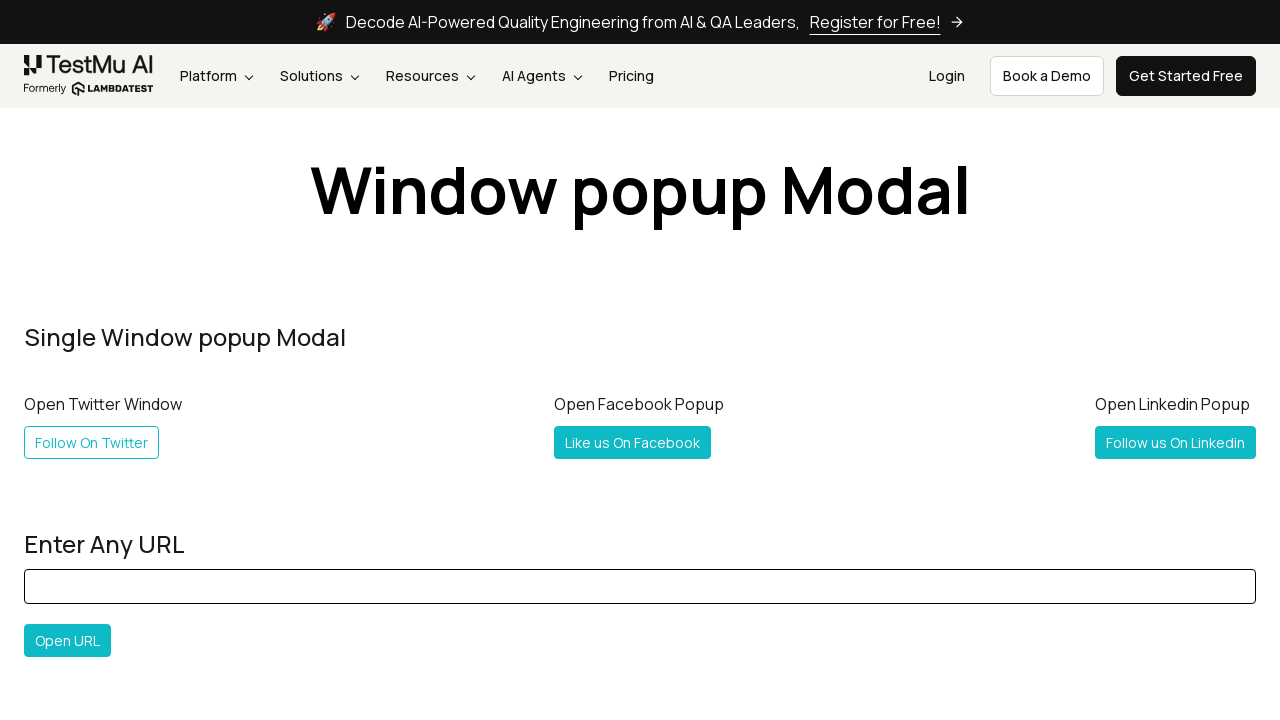

Twitter follow popup window opened
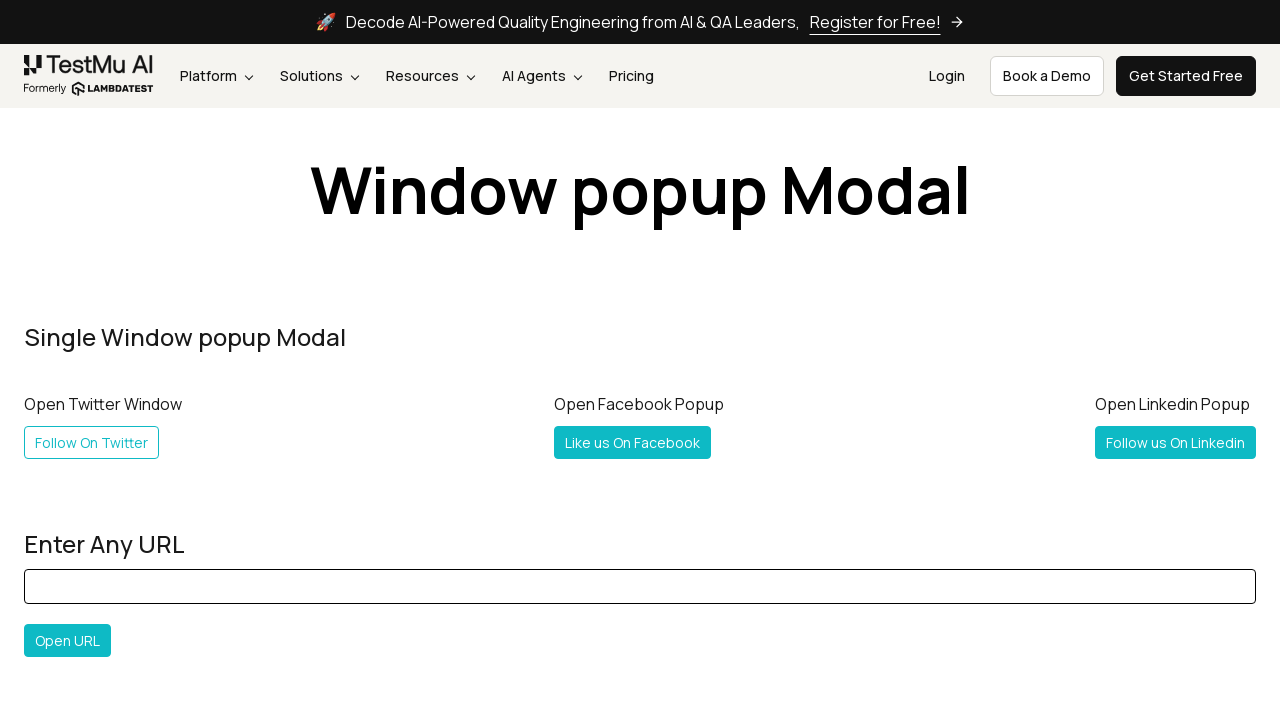

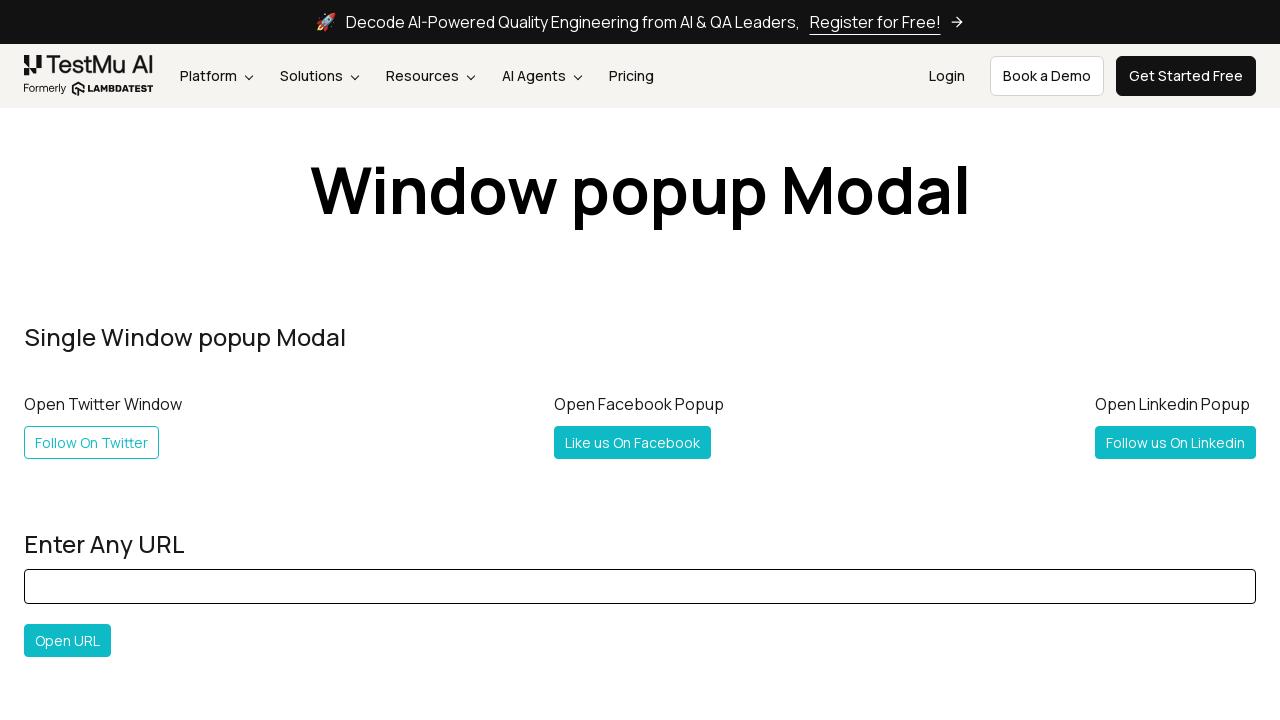